Navigates to a book details page on books.toscrape.com and scrolls down the page to load all content

Starting URL: http://books.toscrape.com/catalogue/a-light-in-the-attic_1000/index.html

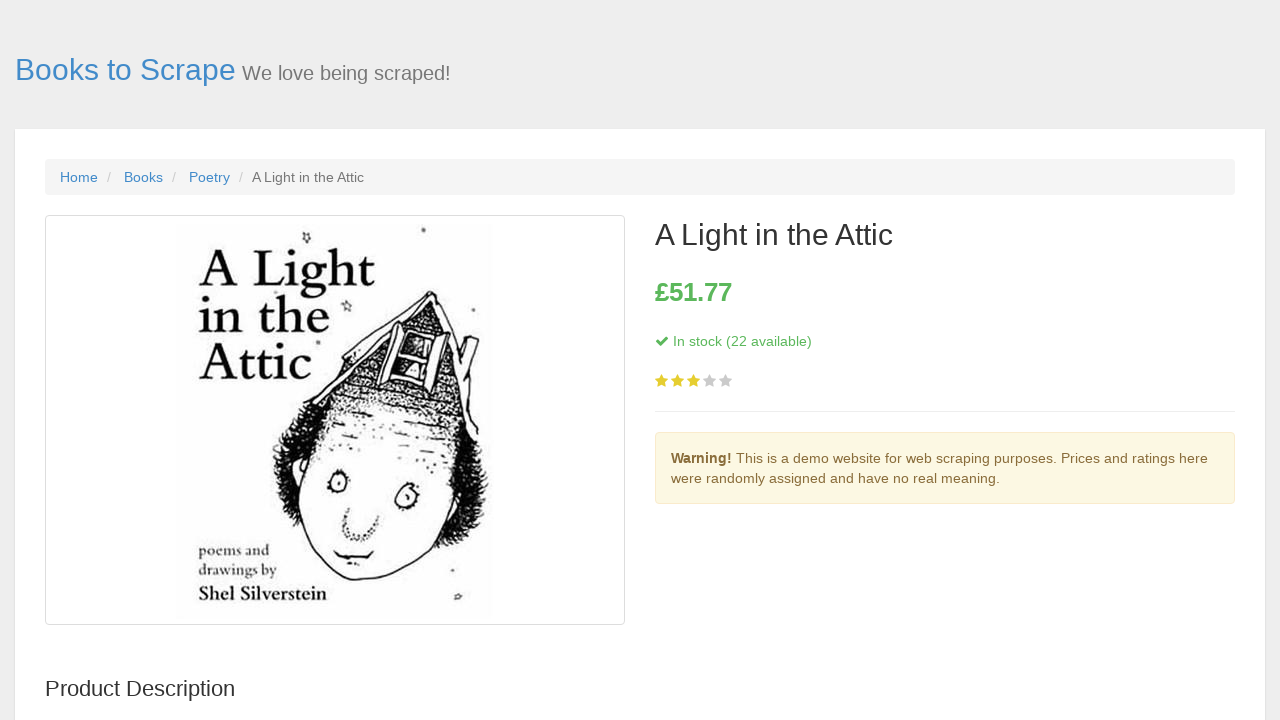

Navigated to book details page on books.toscrape.com
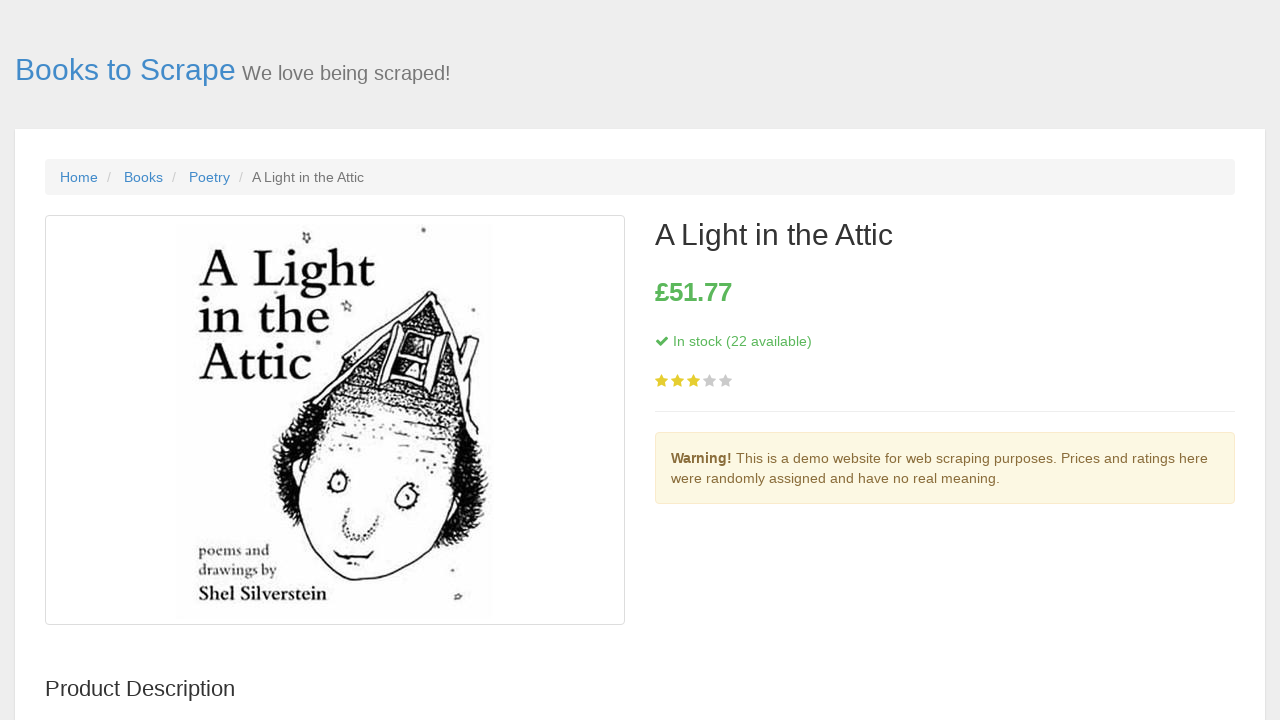

Retrieved initial page scroll height
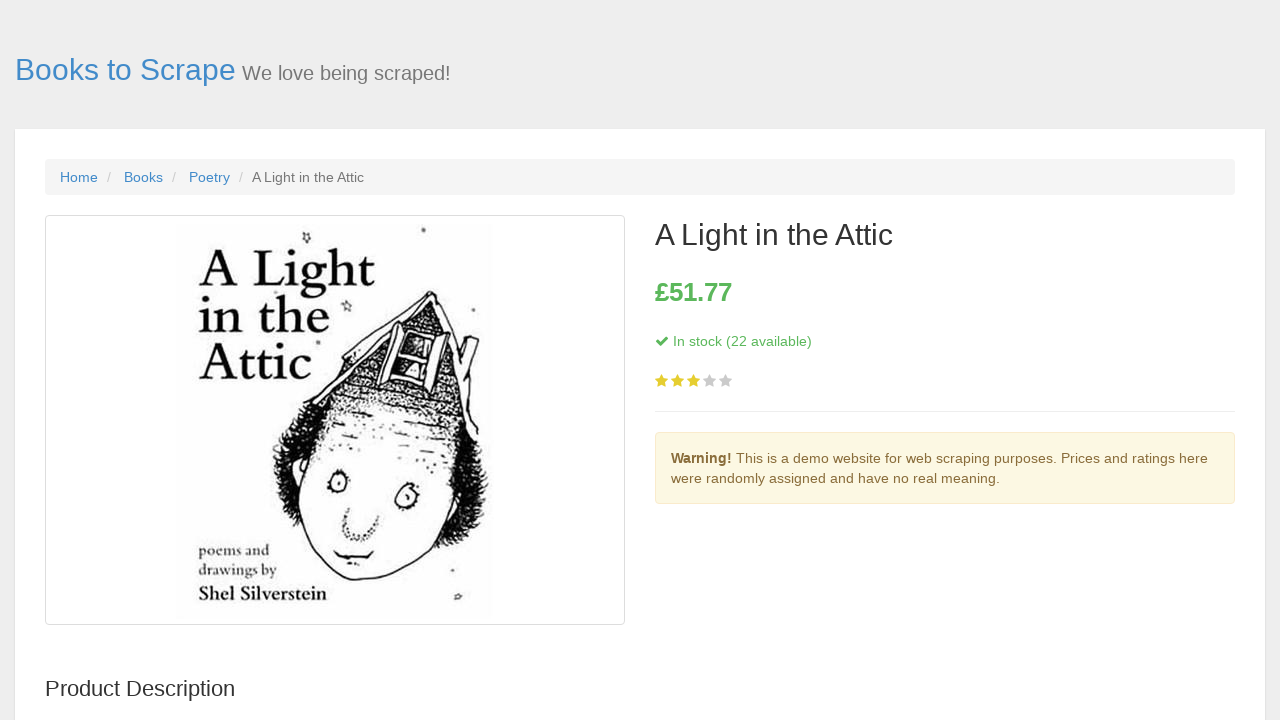

Scrolled page to bottom
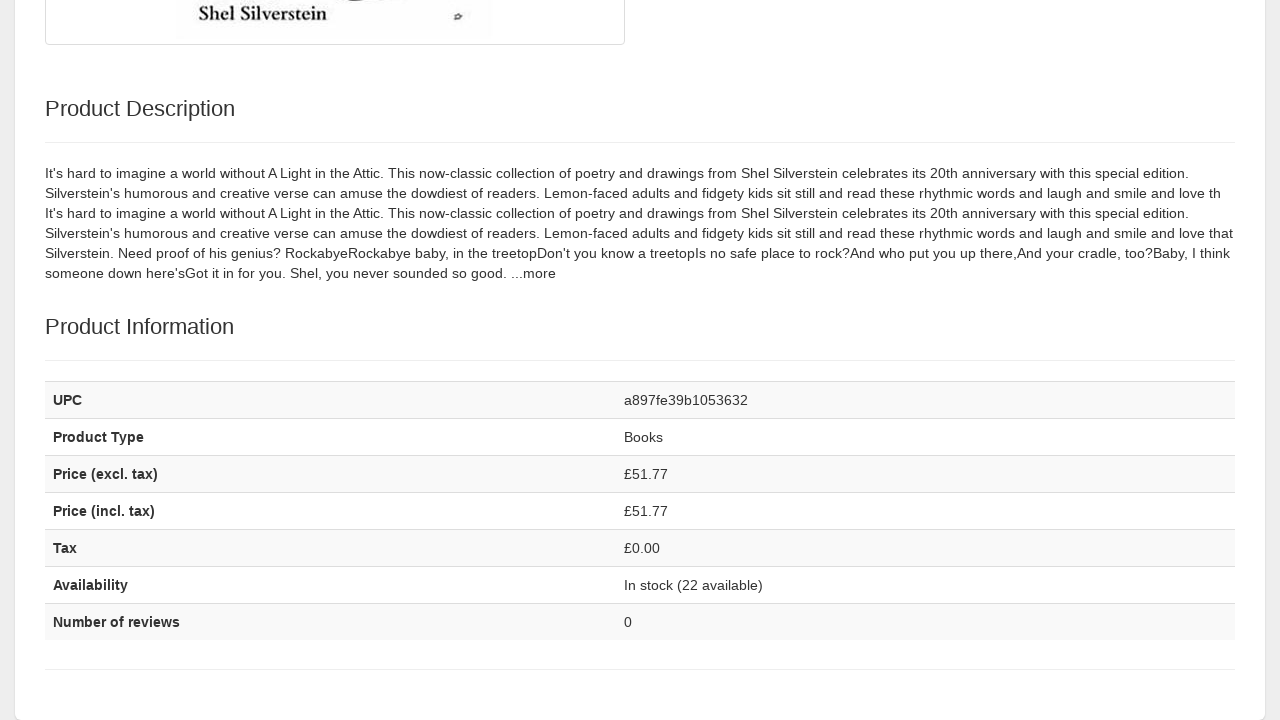

Waited 2 seconds for content to load
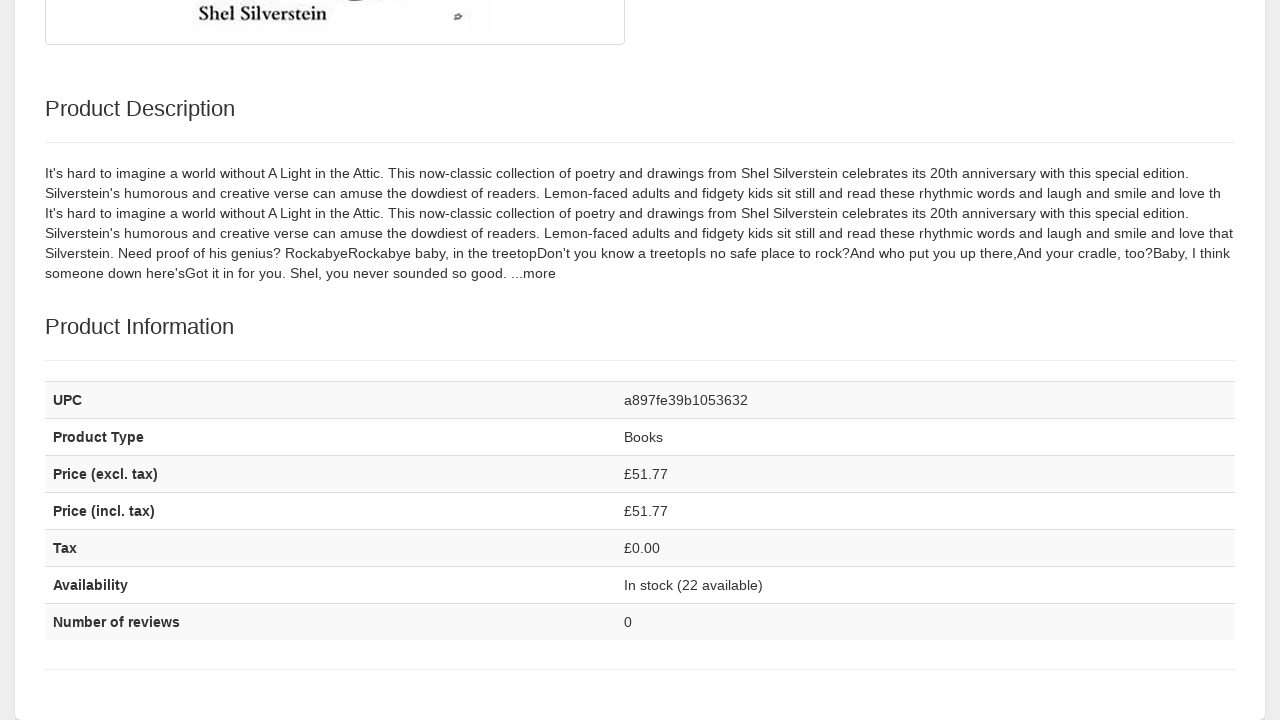

Retrieved updated page scroll height
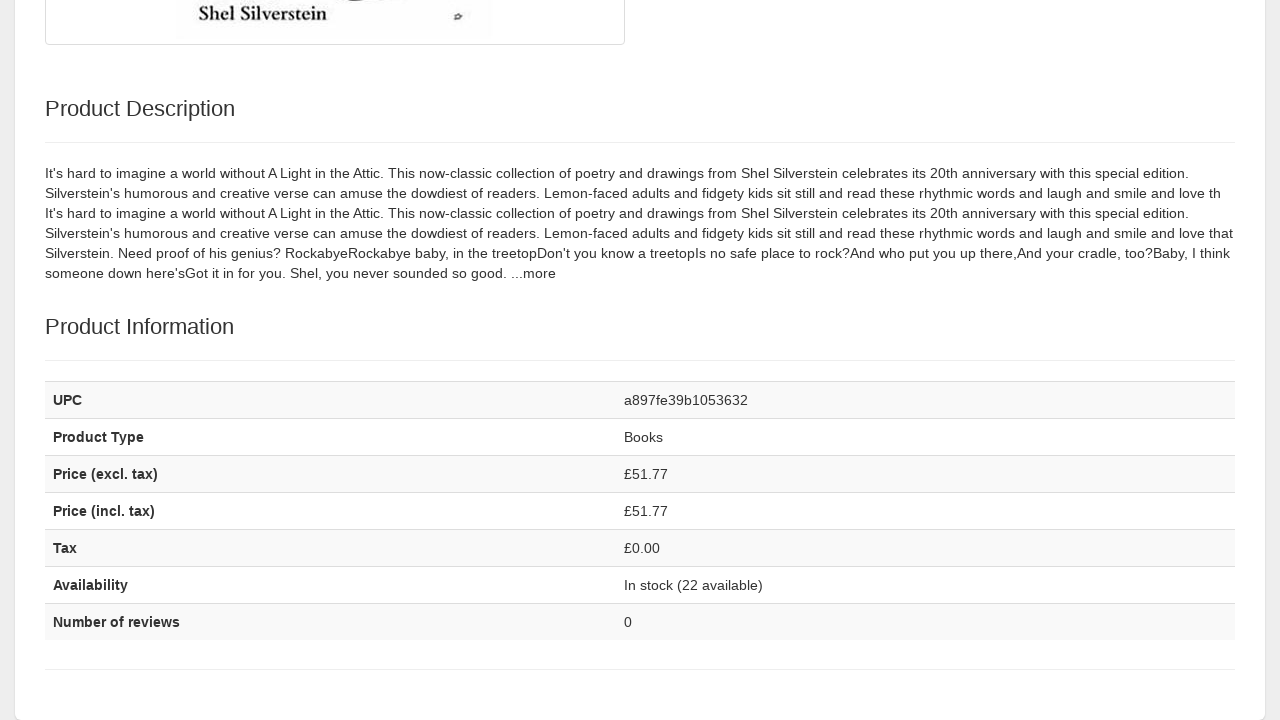

Expected selector div.C4VMK > span not found on page
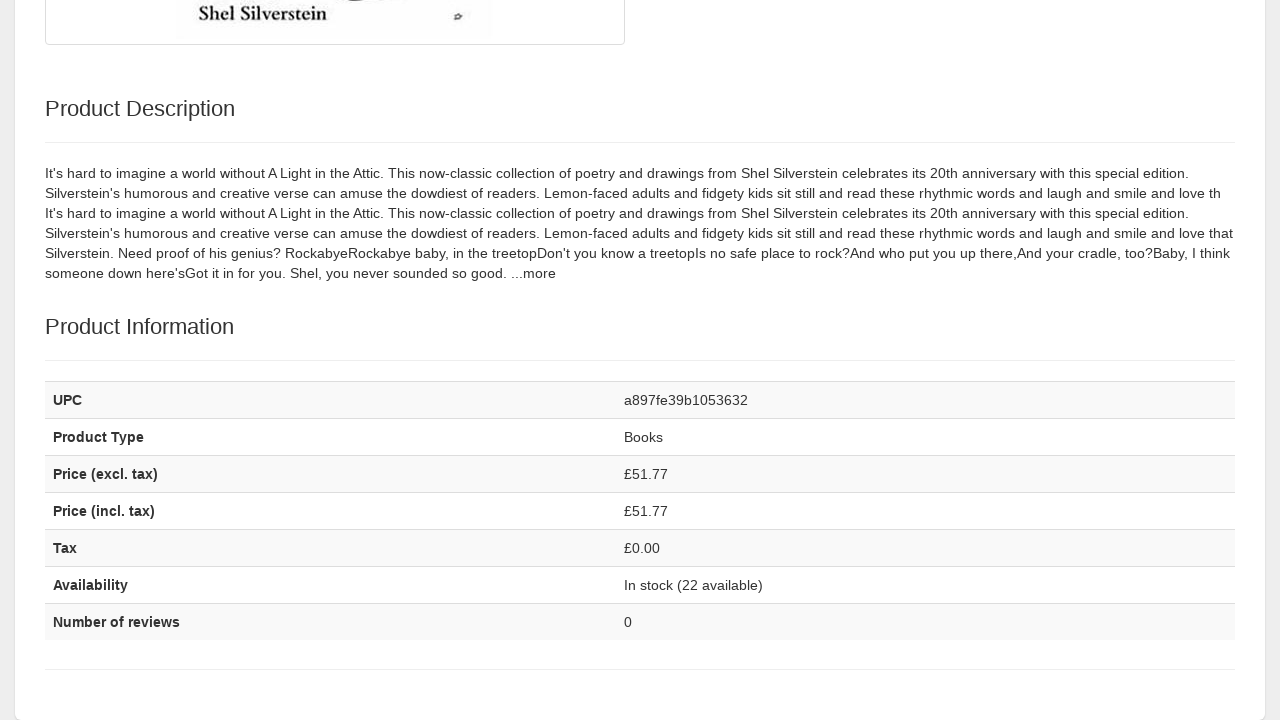

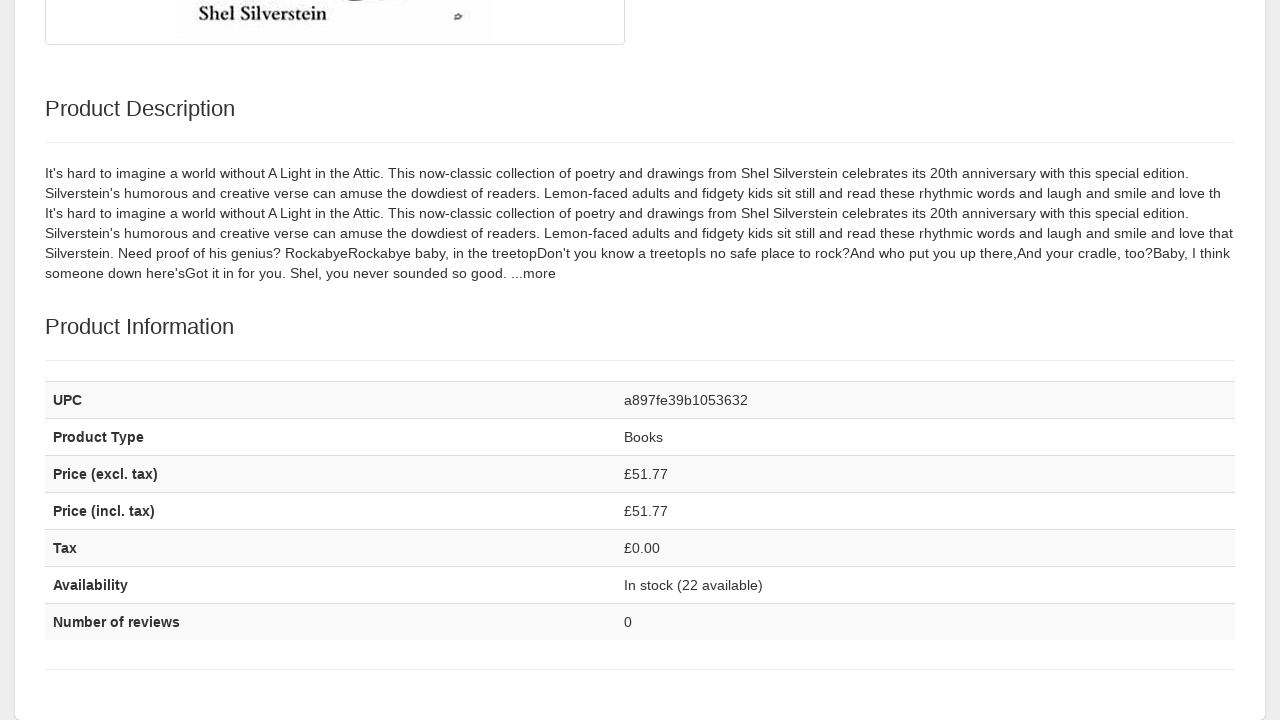